Tests the Dynamic Controls link by clicking it and verifying the page loads with expected content

Starting URL: https://the-internet.herokuapp.com/

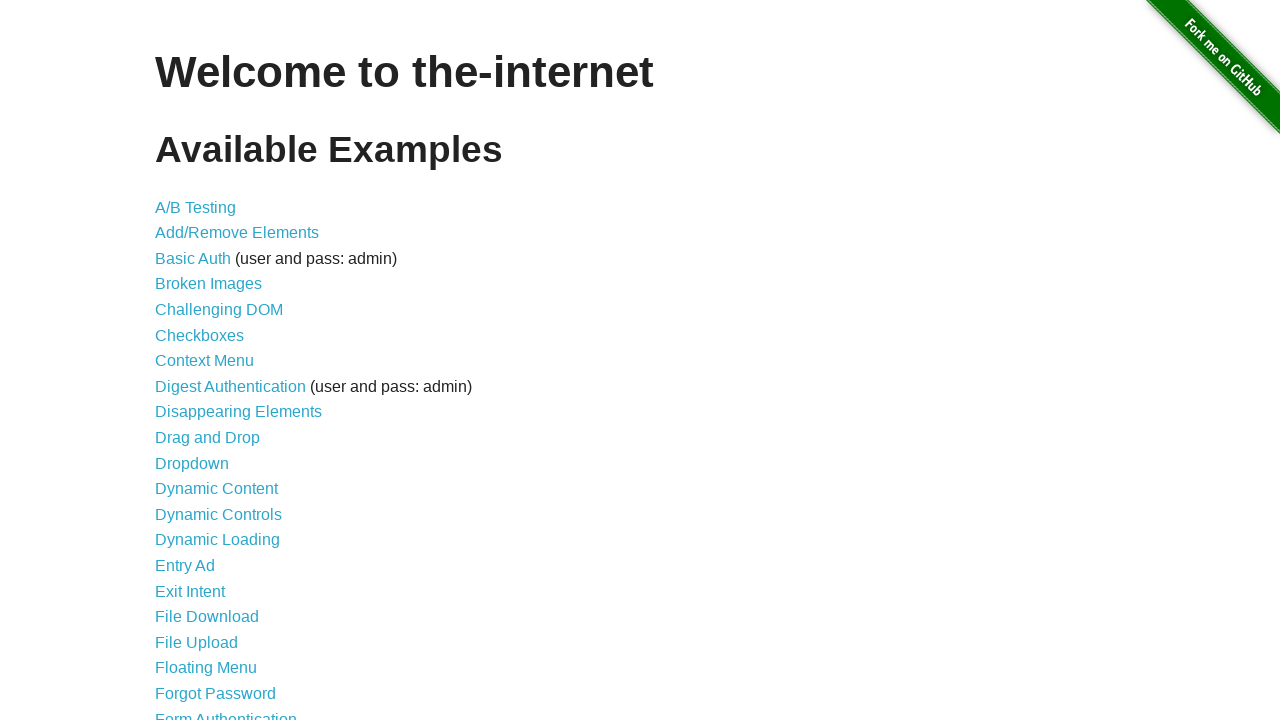

Clicked the Dynamic Controls link at (218, 514) on a >> internal:has-text="Dynamic Controls"i
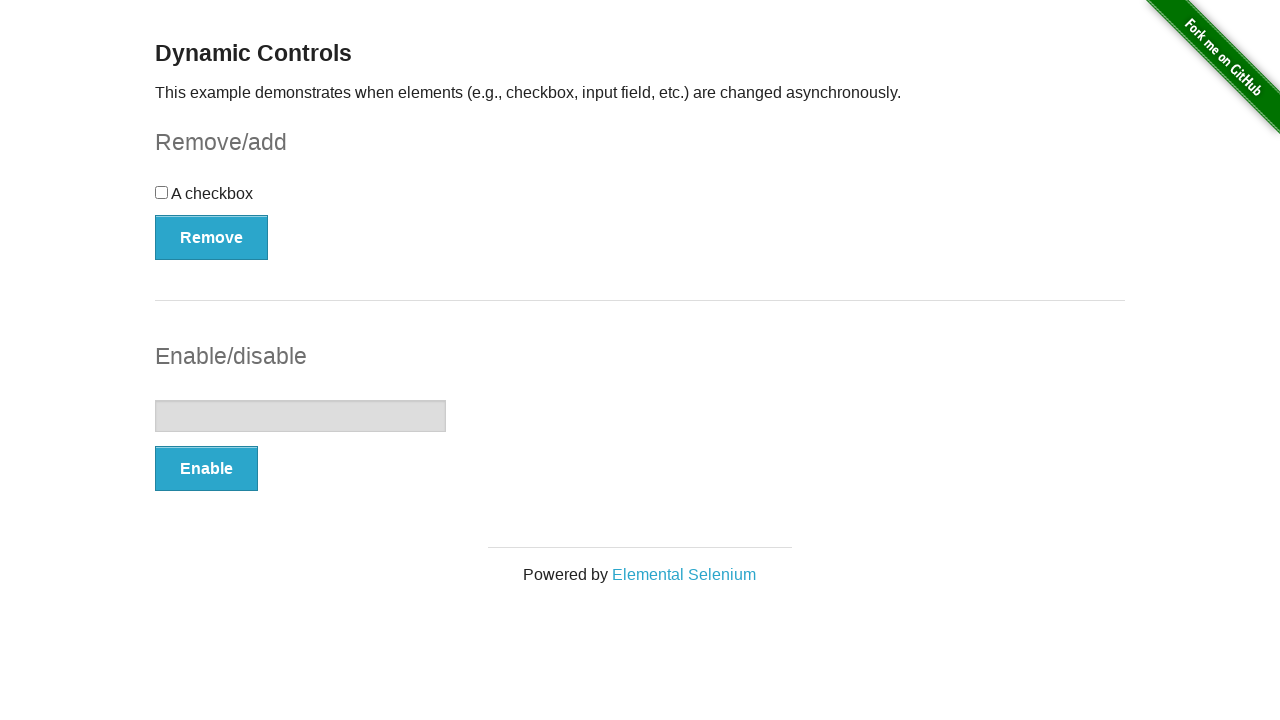

Waited for page to load with networkidle state
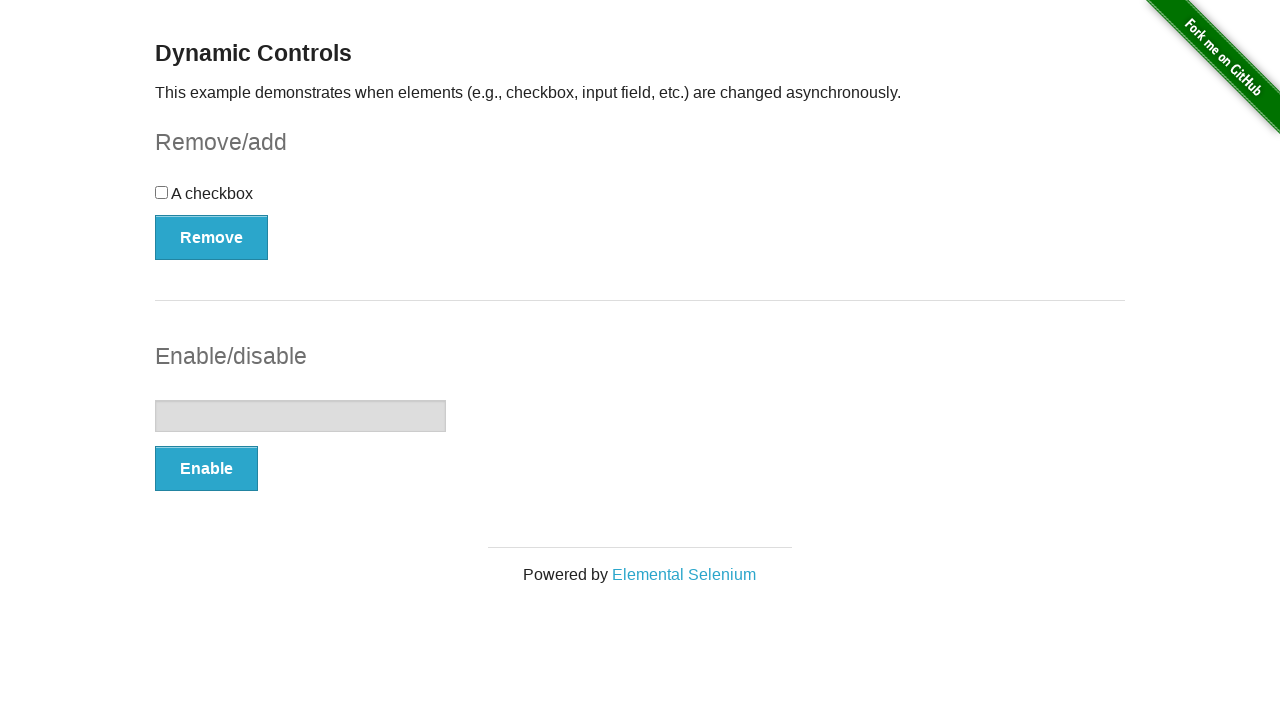

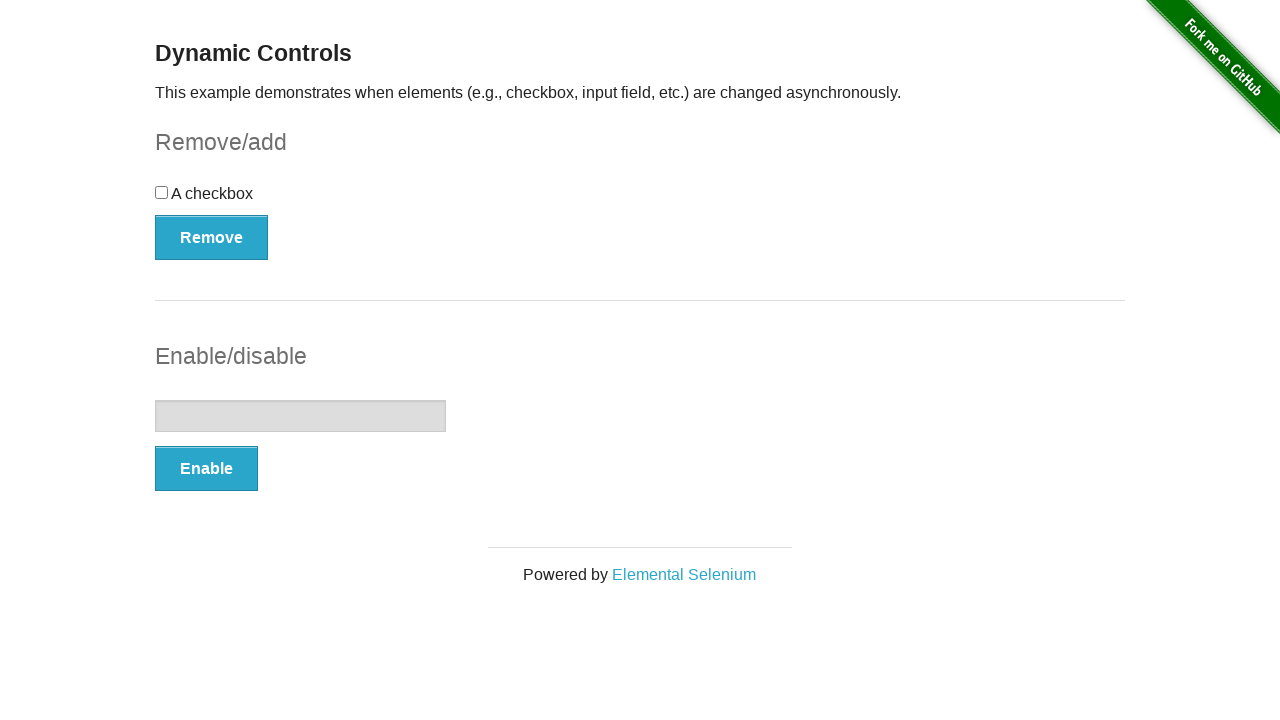